Tests JavaScript alert handling by triggering an alert and accepting it

Starting URL: https://the-internet.herokuapp.com/javascript_alerts

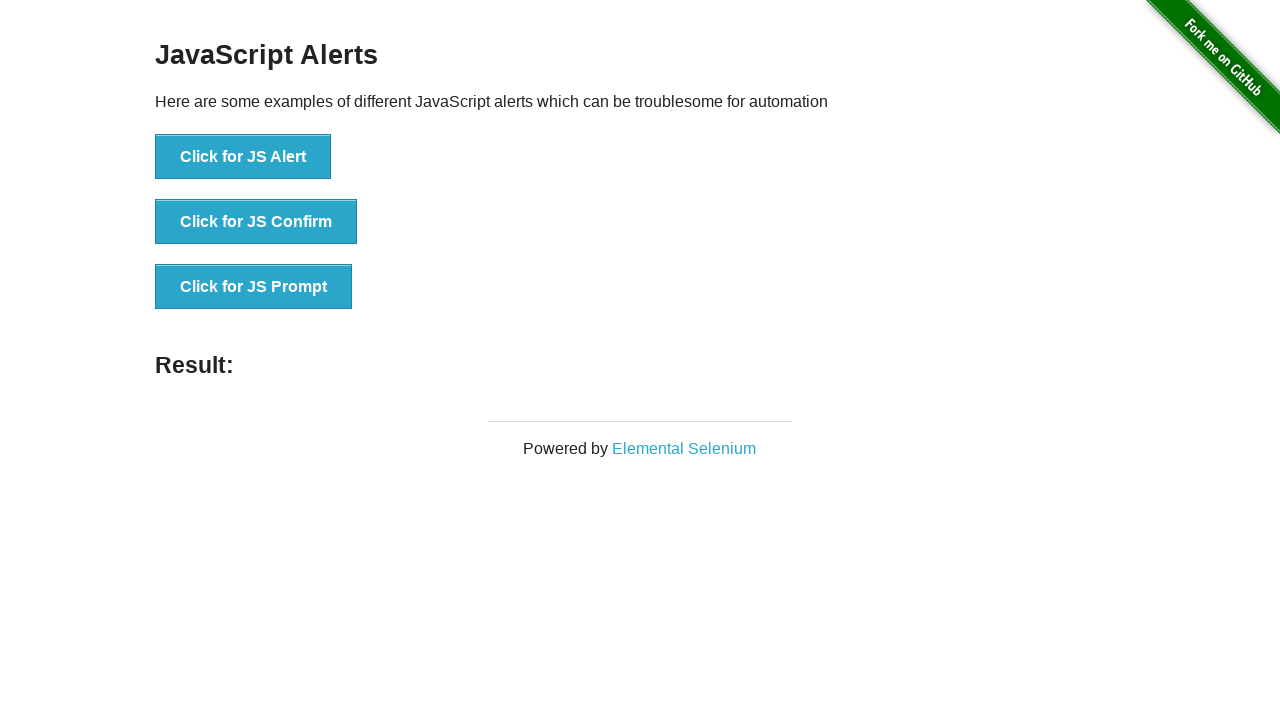

Set up dialog handler to accept alerts
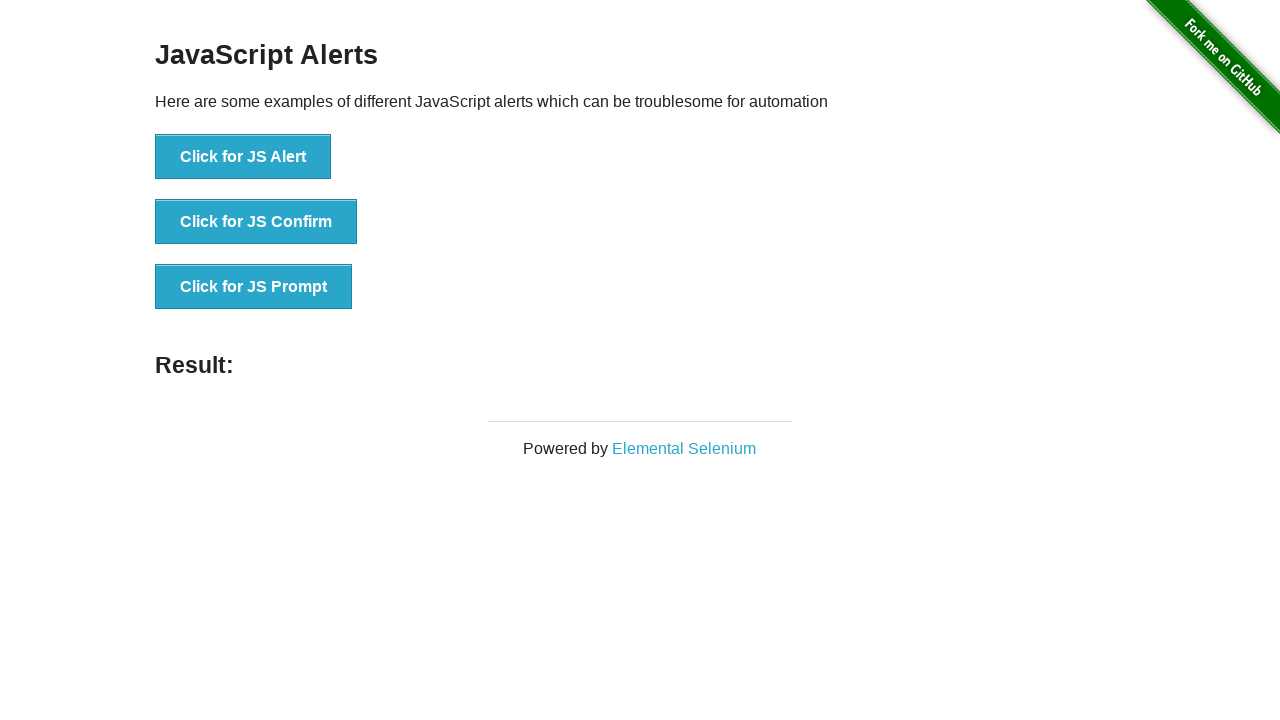

Clicked button to trigger JavaScript alert at (243, 157) on button[onclick='jsAlert()']
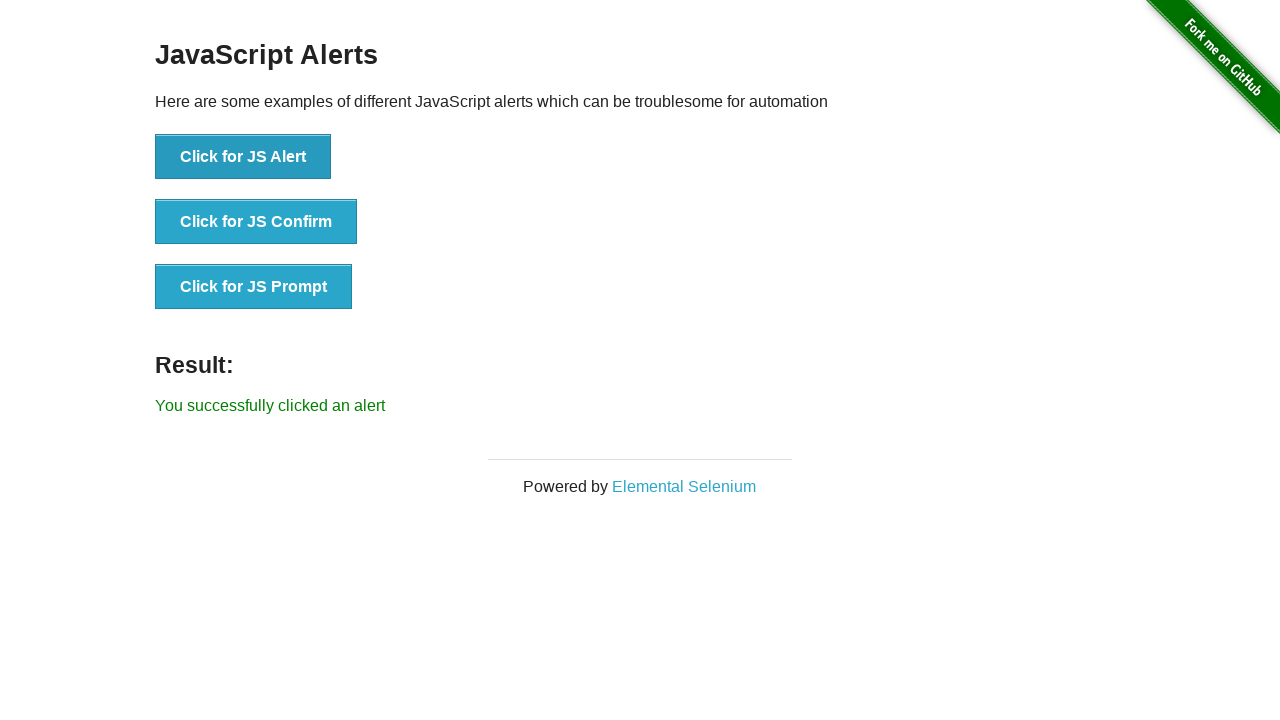

Verified success message appeared after accepting alert
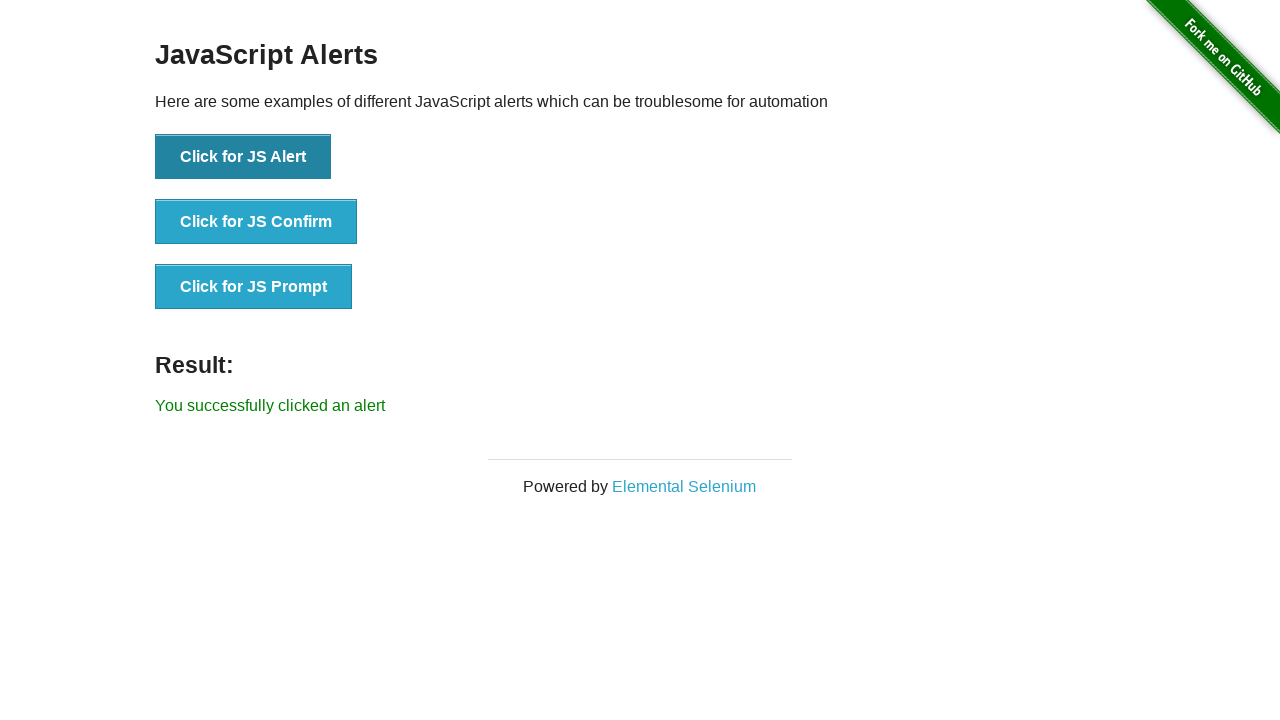

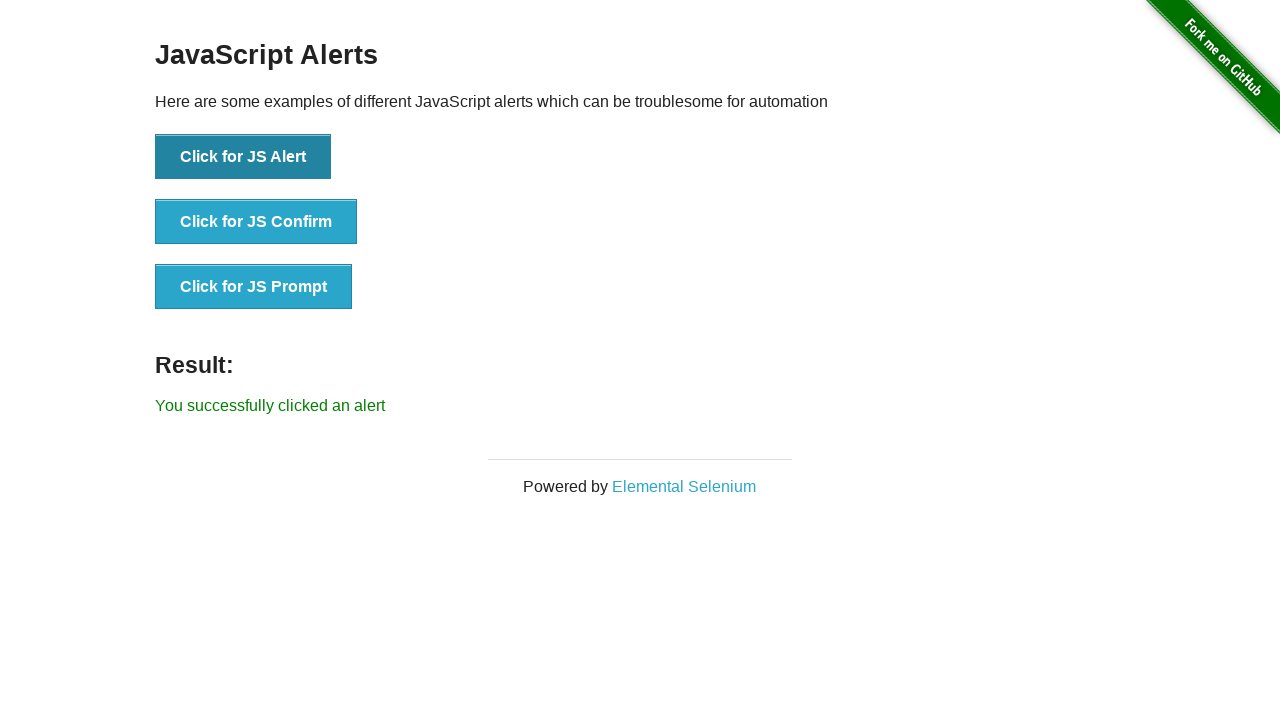